Tests mouse hover interactions on buttons, demonstrating different mouse movement methods including move_to_element, move_by_offset, and move_to_element_with_offset

Starting URL: https://sahitest.com/demo/mouseover.htm

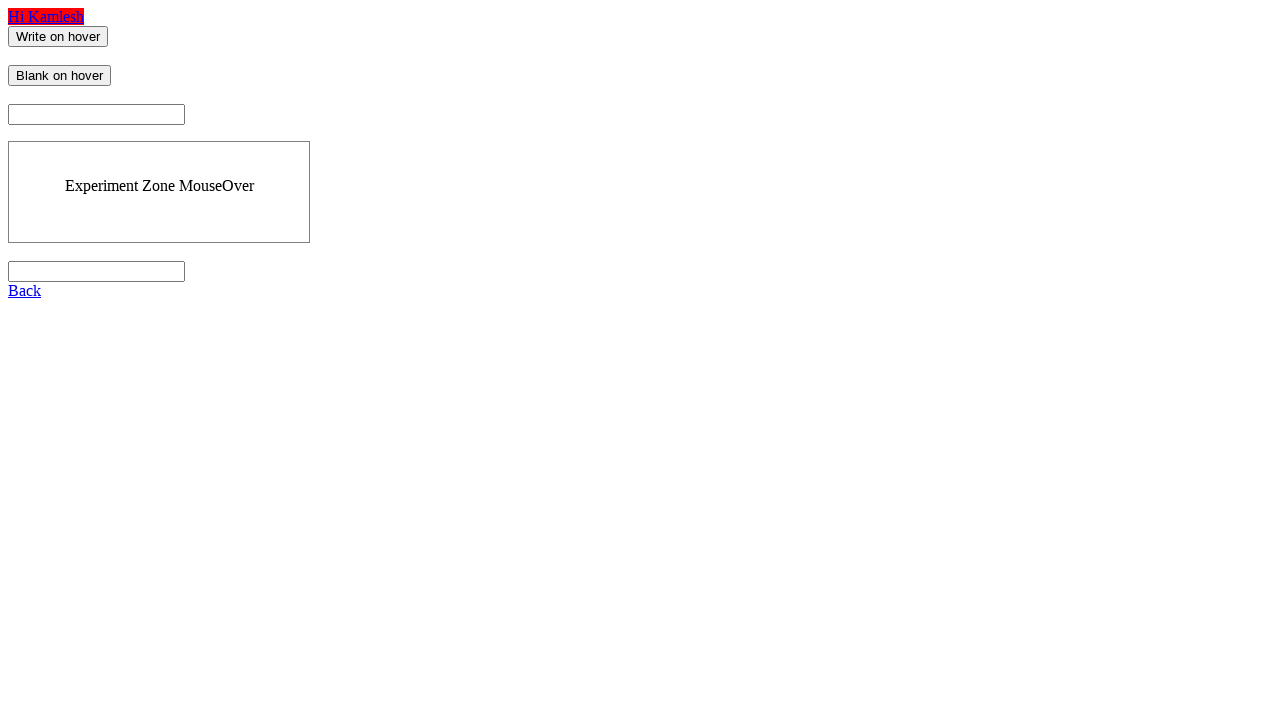

Located all button elements with name 'b1'
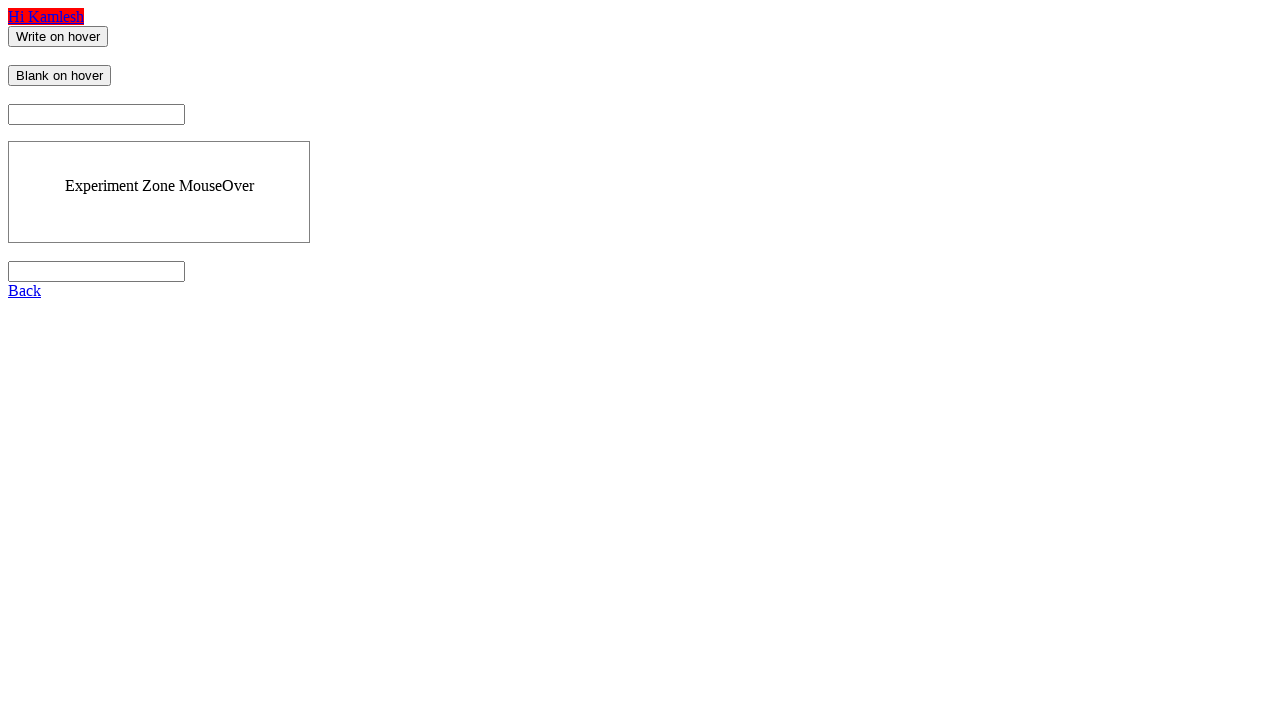

Hovered over the first button (writebutton) at (58, 36) on input[name='b1'] >> nth=0
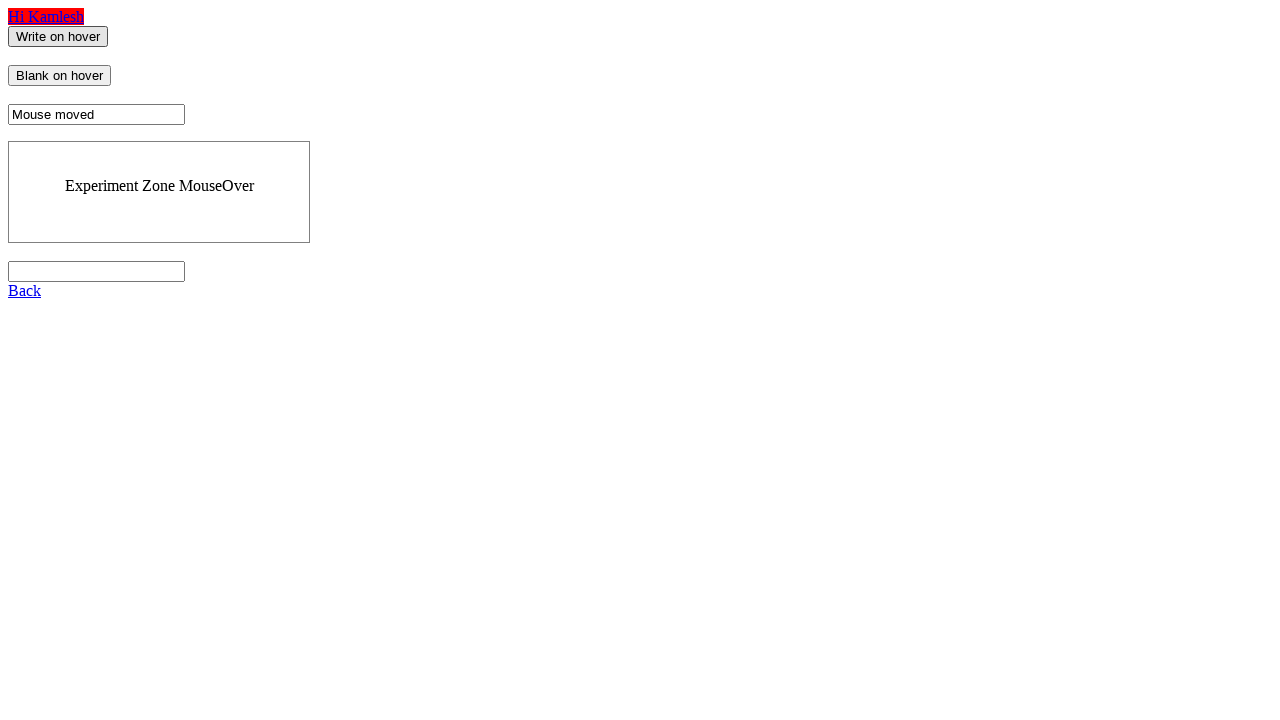

Retrieved result value after first hover: None
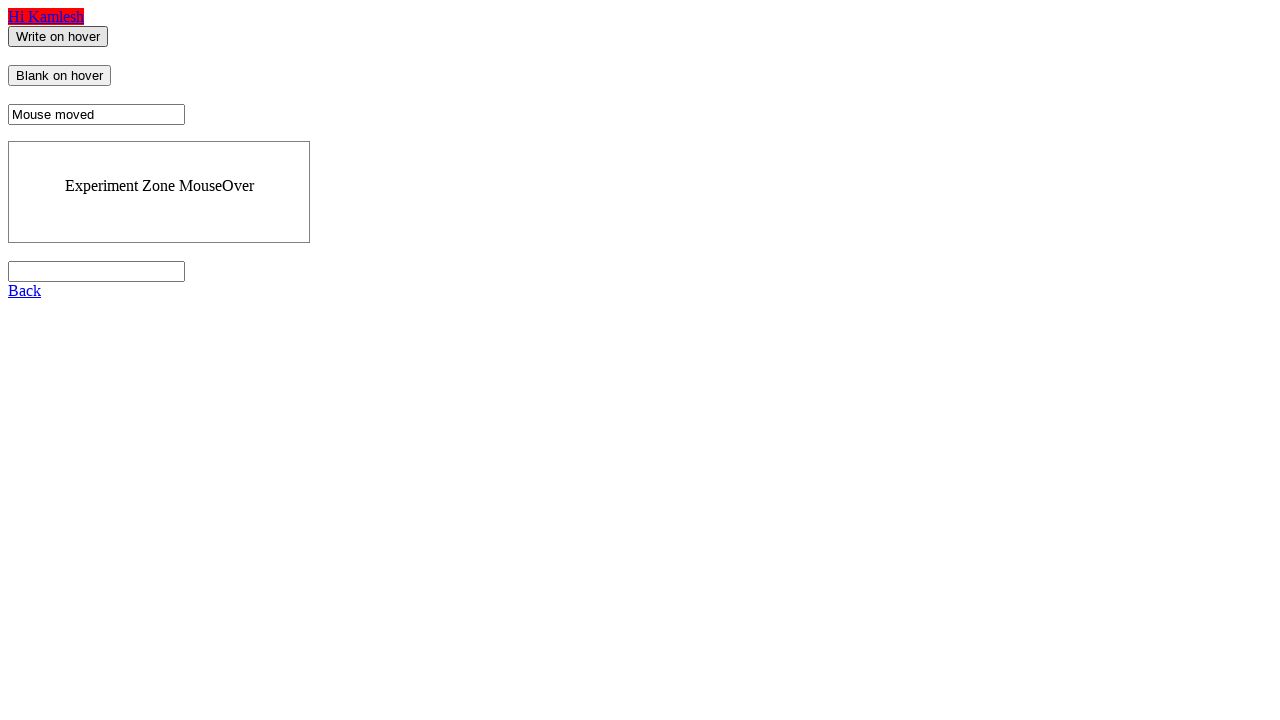

Obtained bounding box of first button
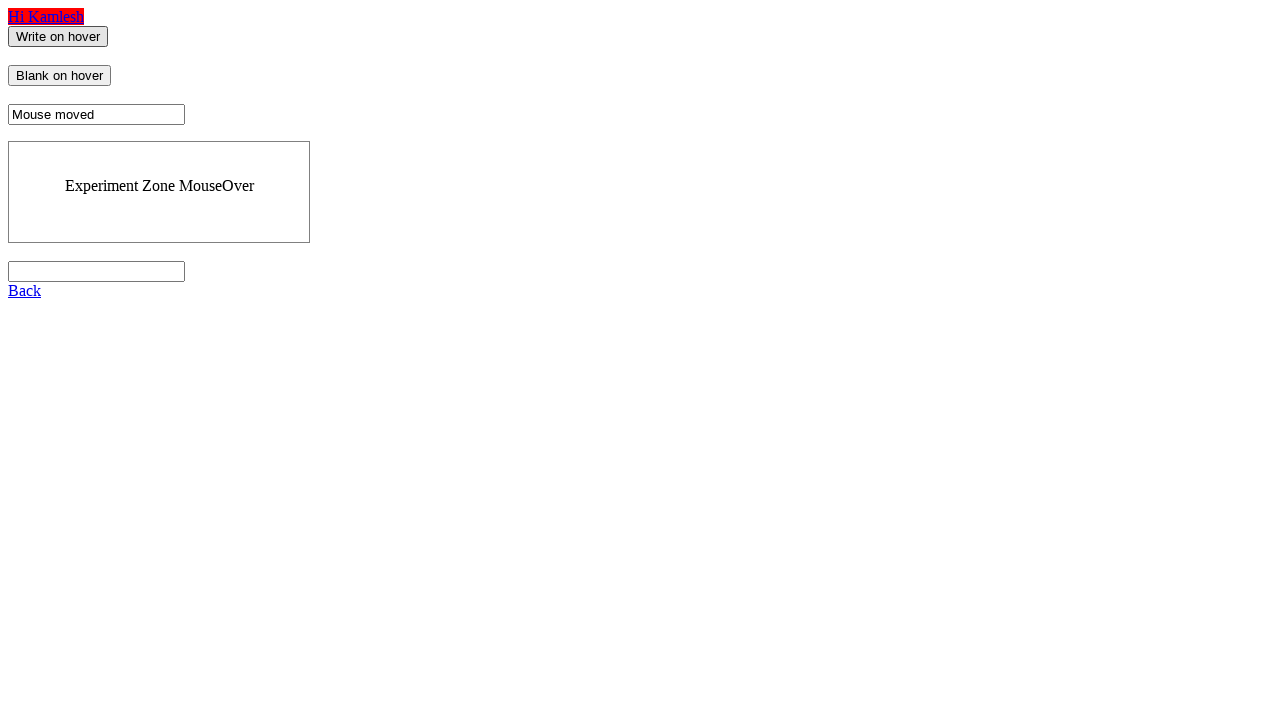

Obtained bounding box of second button
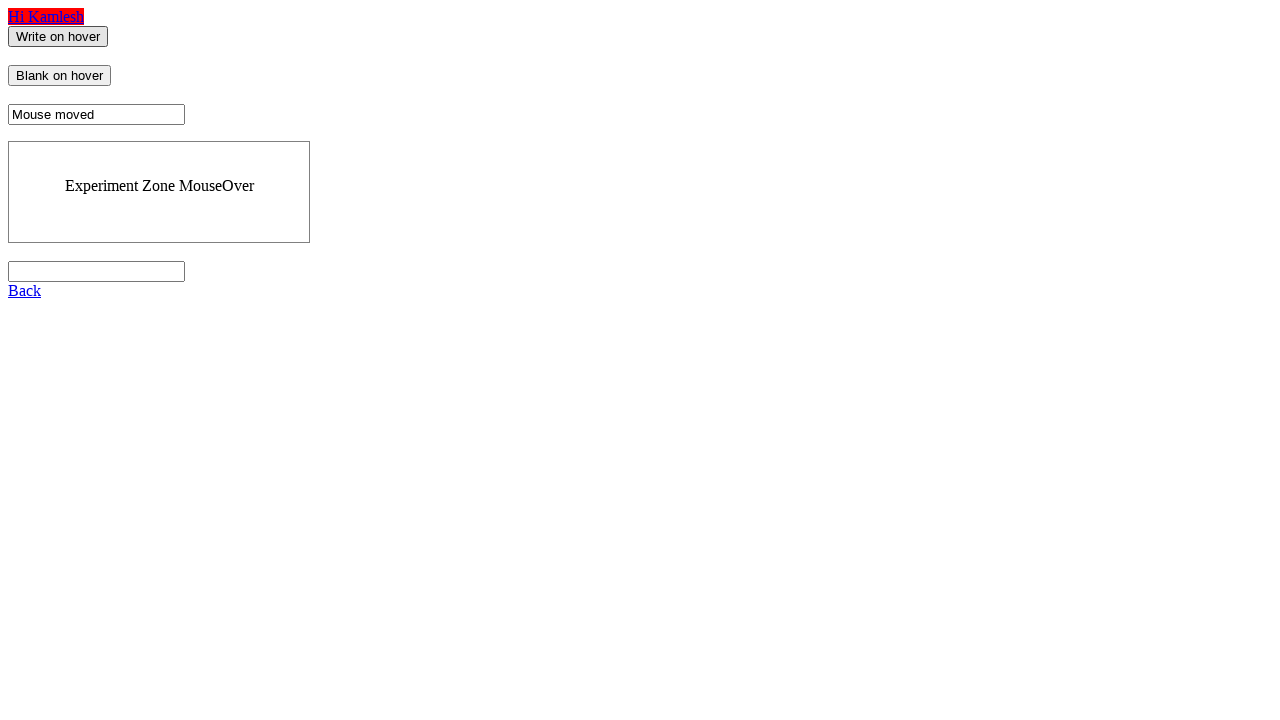

Moved mouse to second button (blankbutton) using coordinate offset at (58, 76)
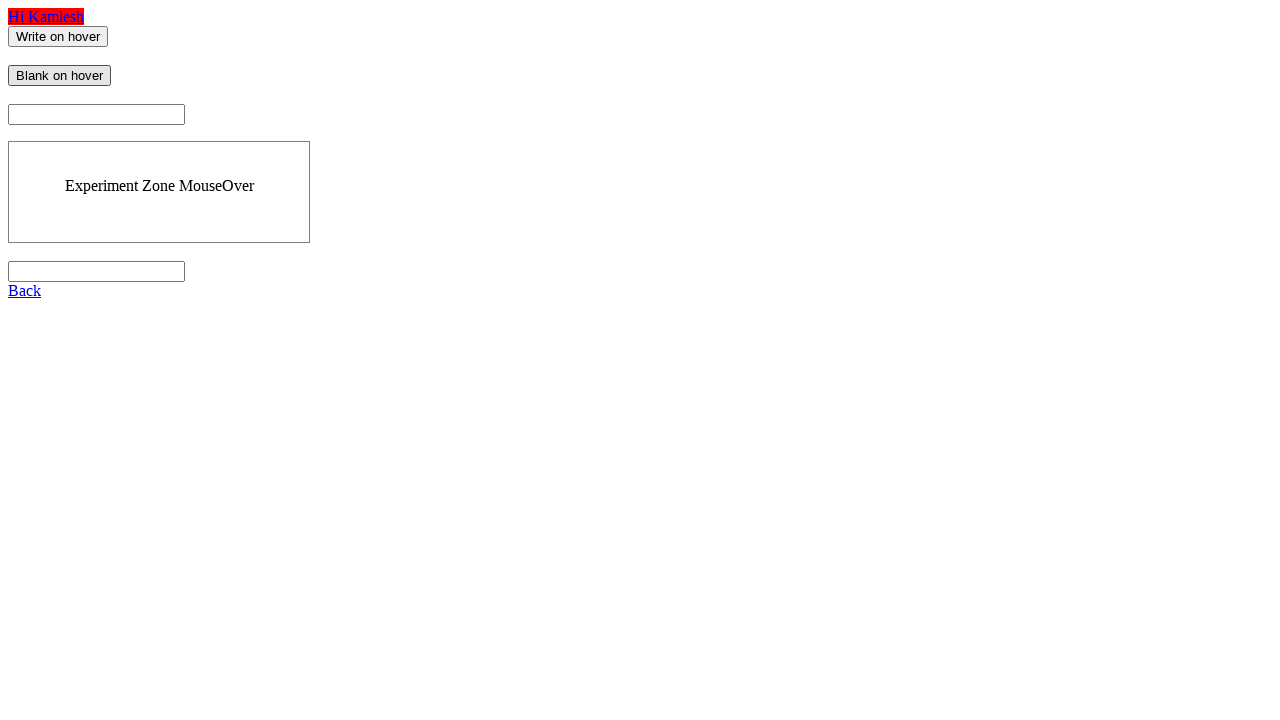

Retrieved result value after moving to second button: None
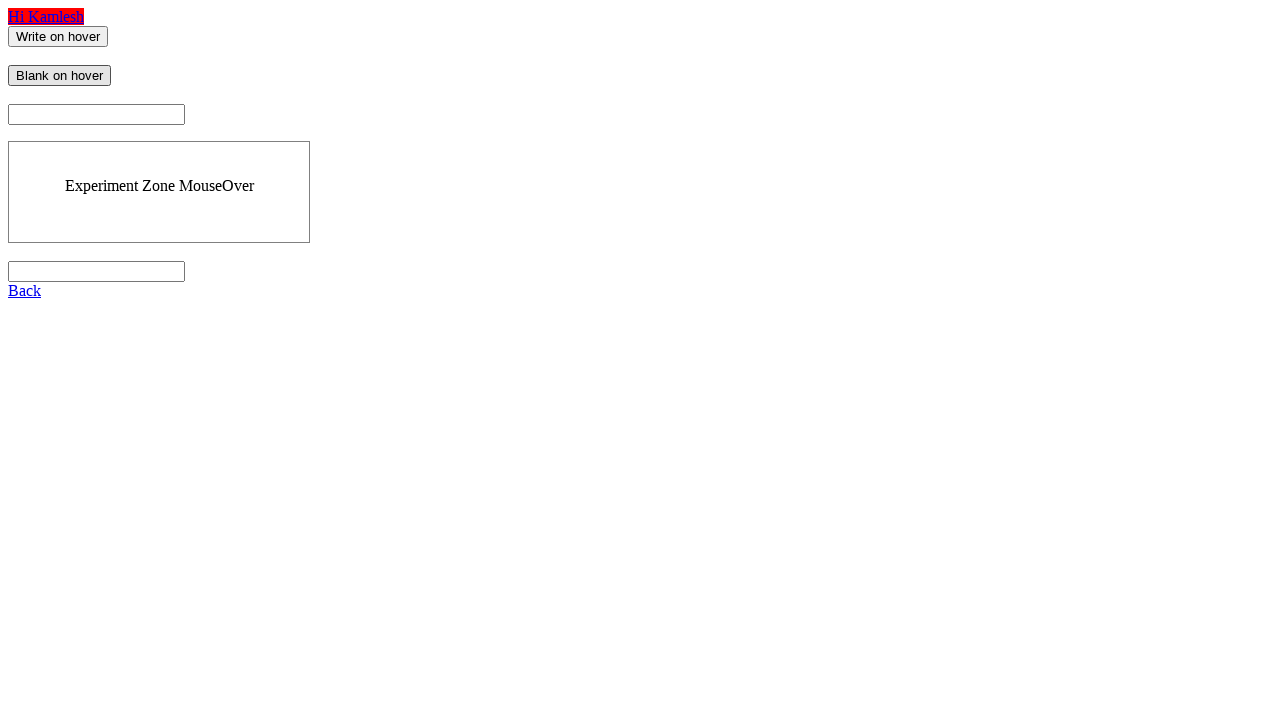

Moved mouse back to first button using coordinate offset at (60, 36)
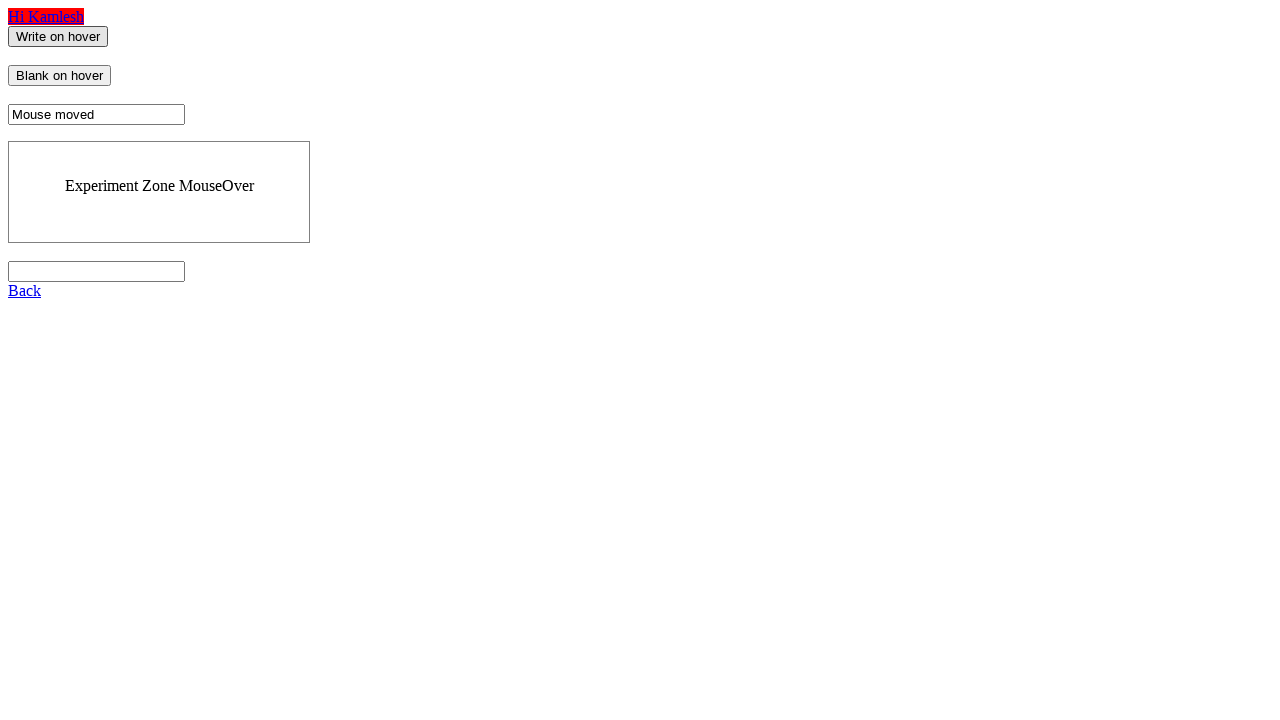

Retrieved result value after moving back to first button: None
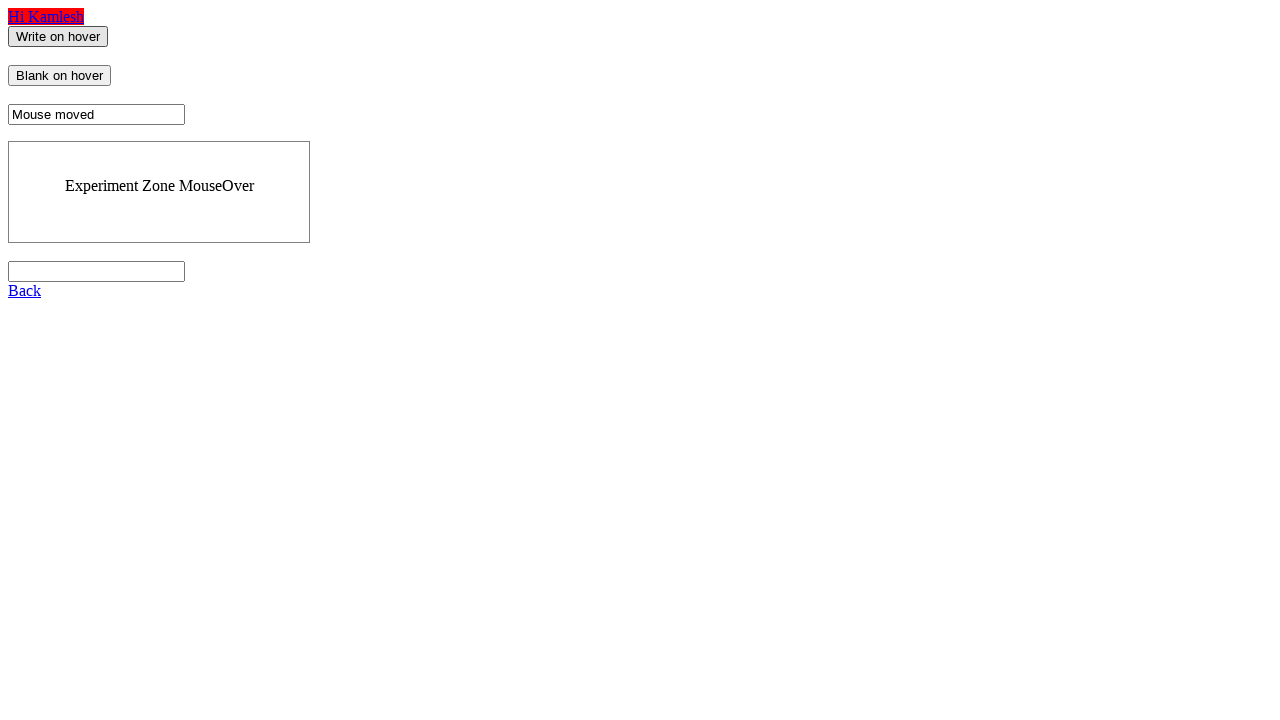

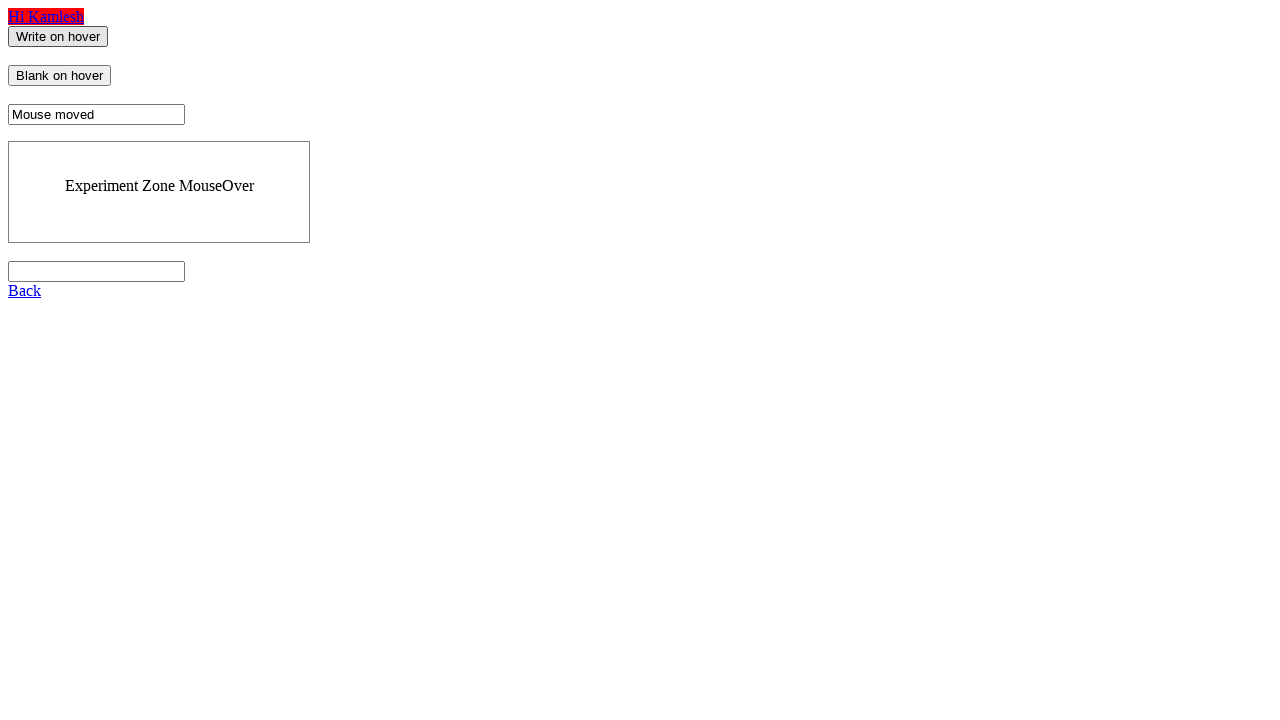